Tests clicking four hard buttons that require waiting for them to be enabled, then verifying the completion message

Starting URL: https://eviltester.github.io/synchole/buttons.html

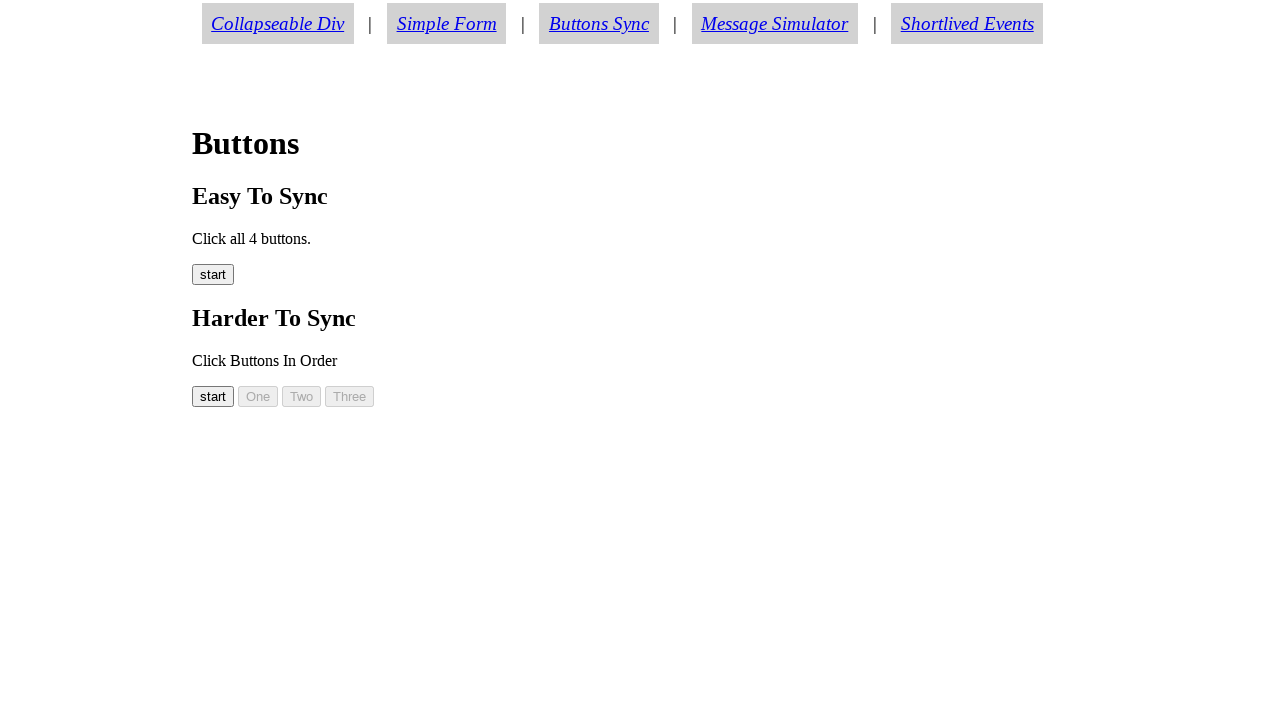

Waited for hard button 00 to be enabled
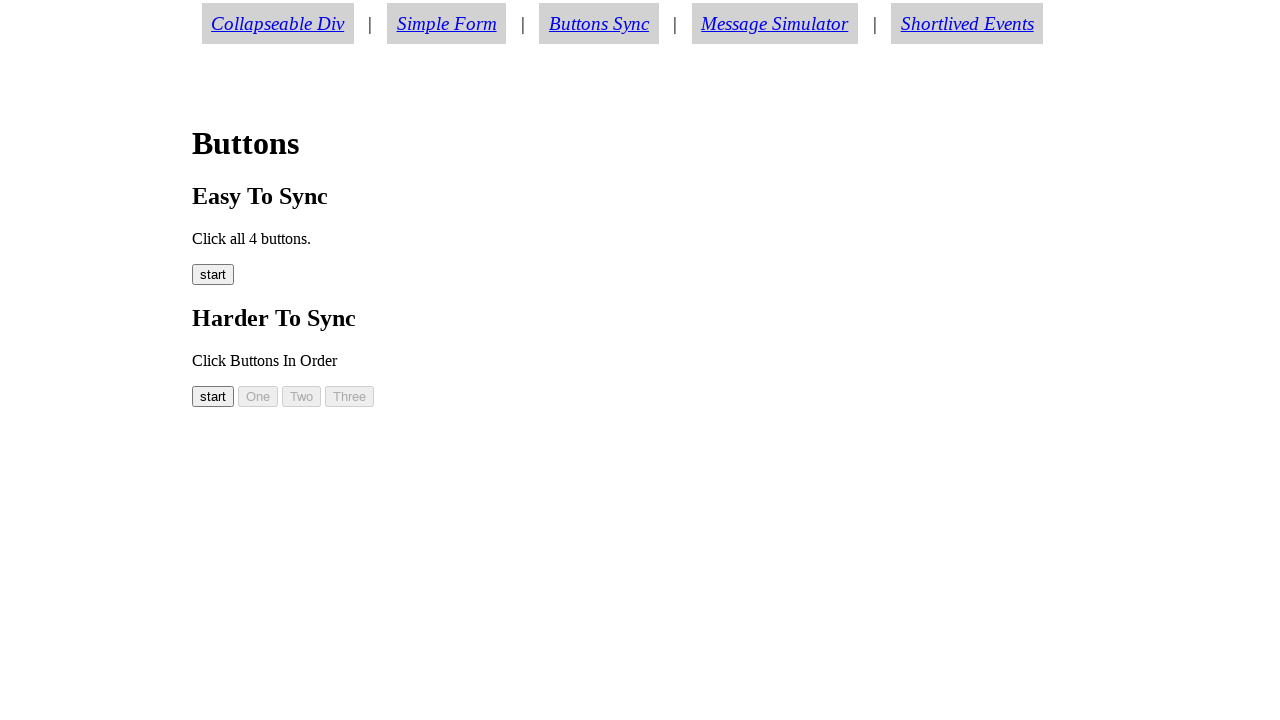

Clicked hard button 00 at (213, 396) on #button00
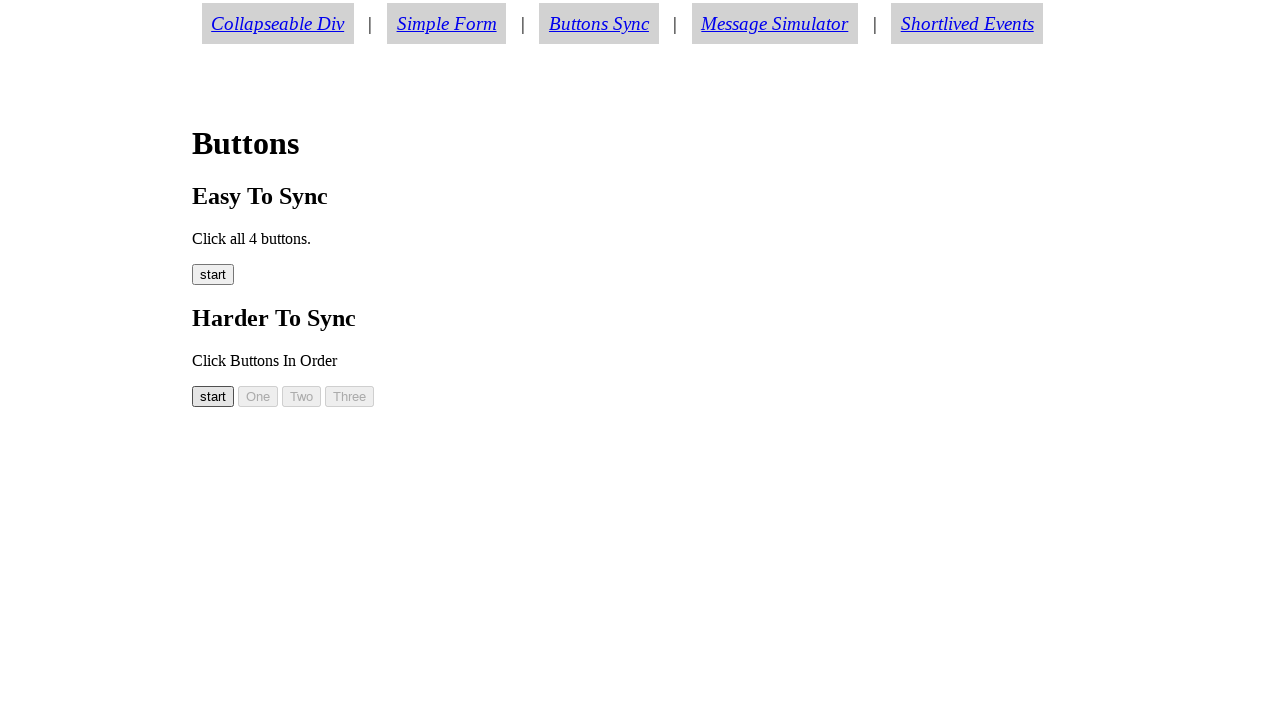

Waited for hard button 01 to be enabled
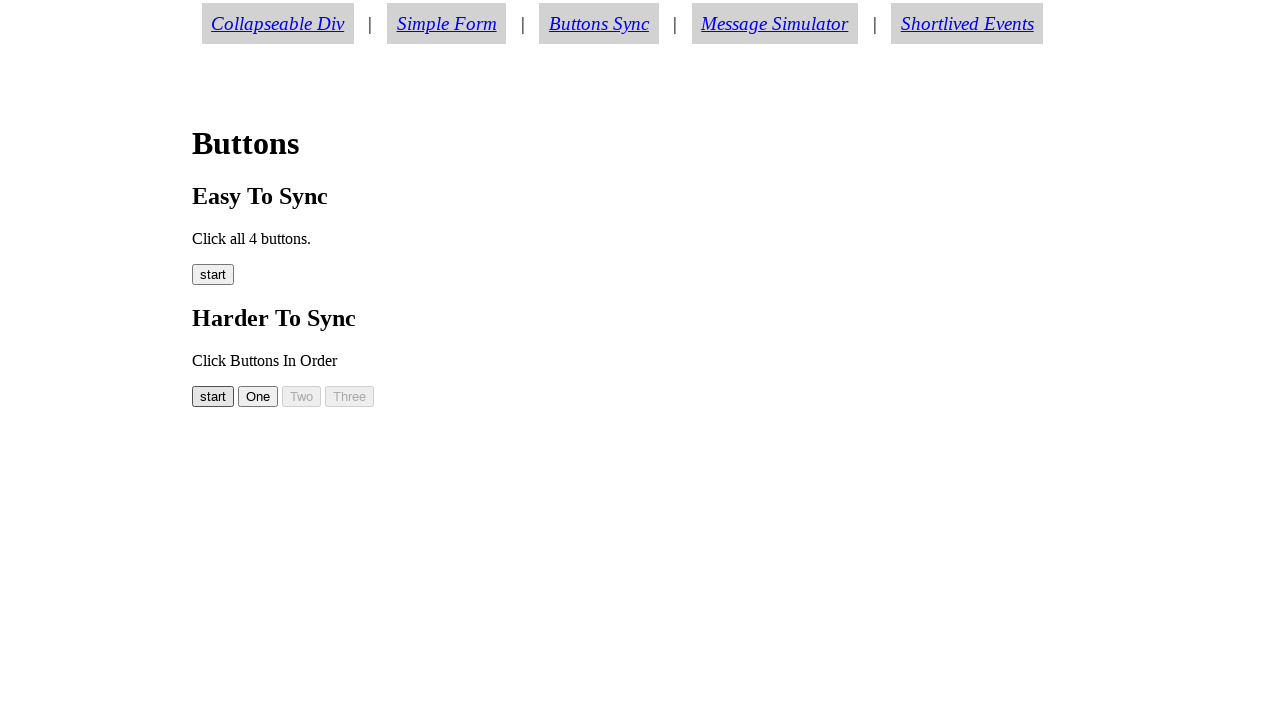

Clicked hard button 01 at (258, 396) on #button01
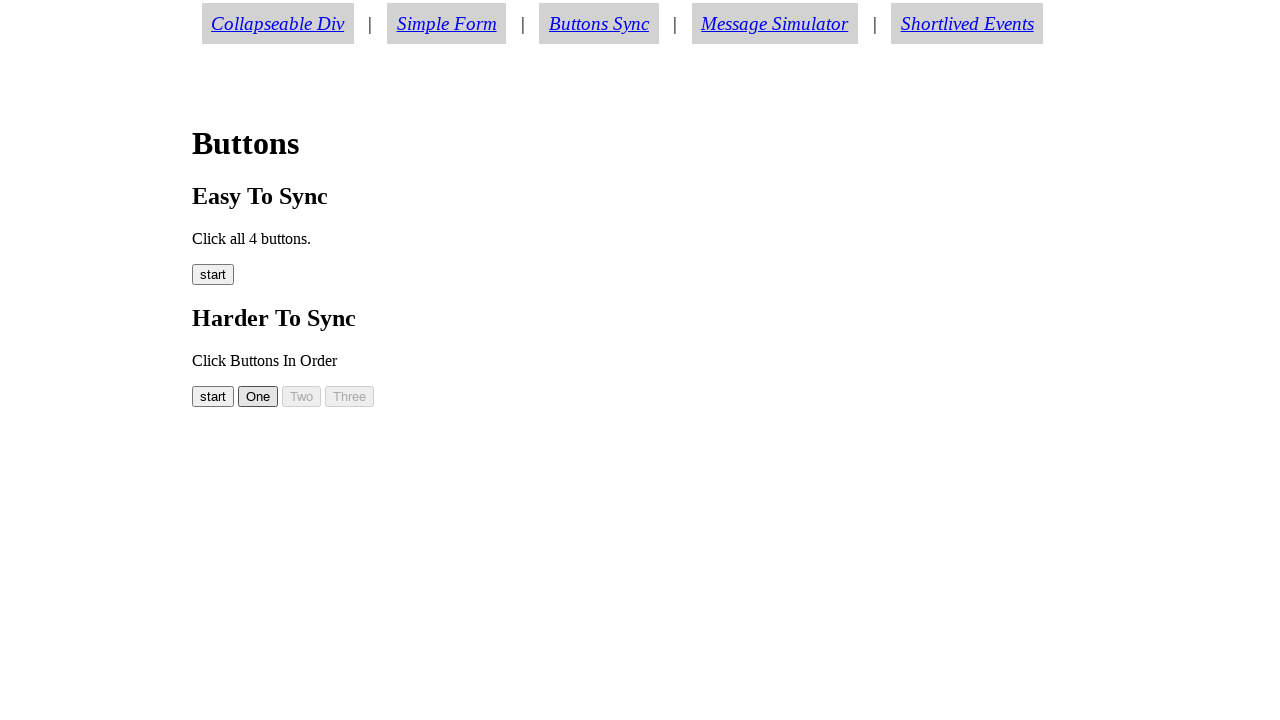

Waited for hard button 02 to be enabled
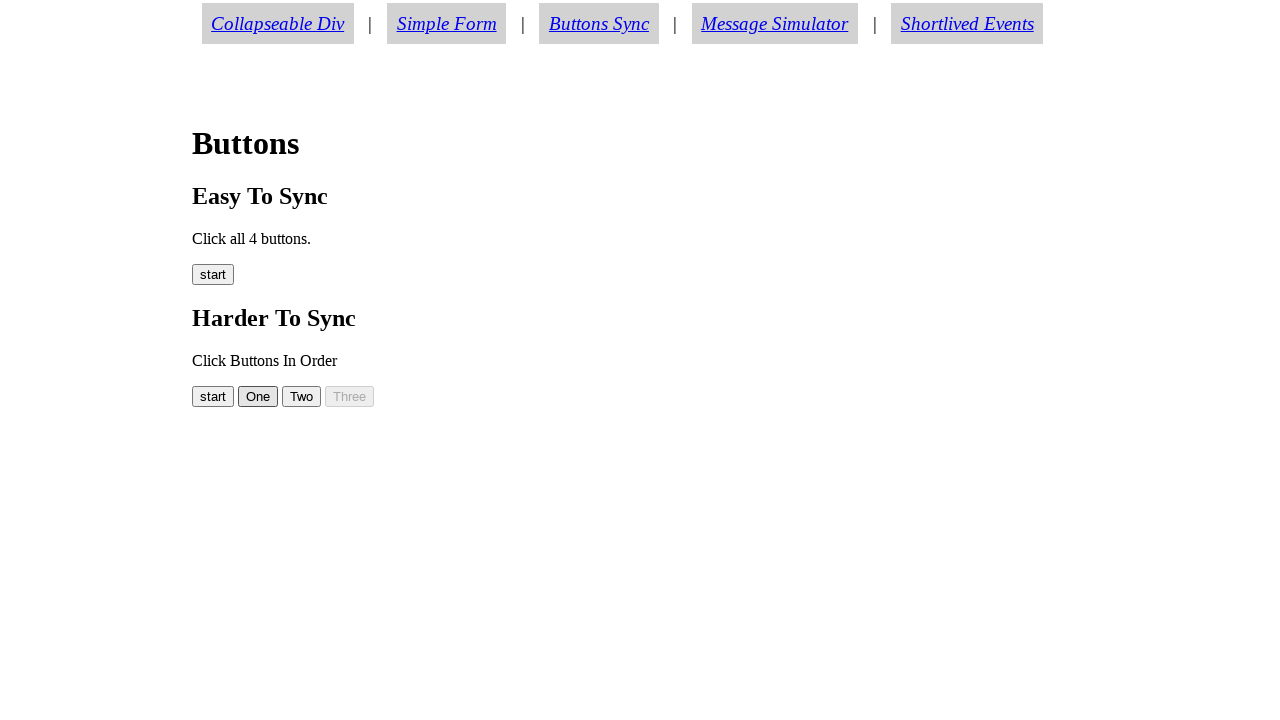

Clicked hard button 02 at (302, 396) on #button02
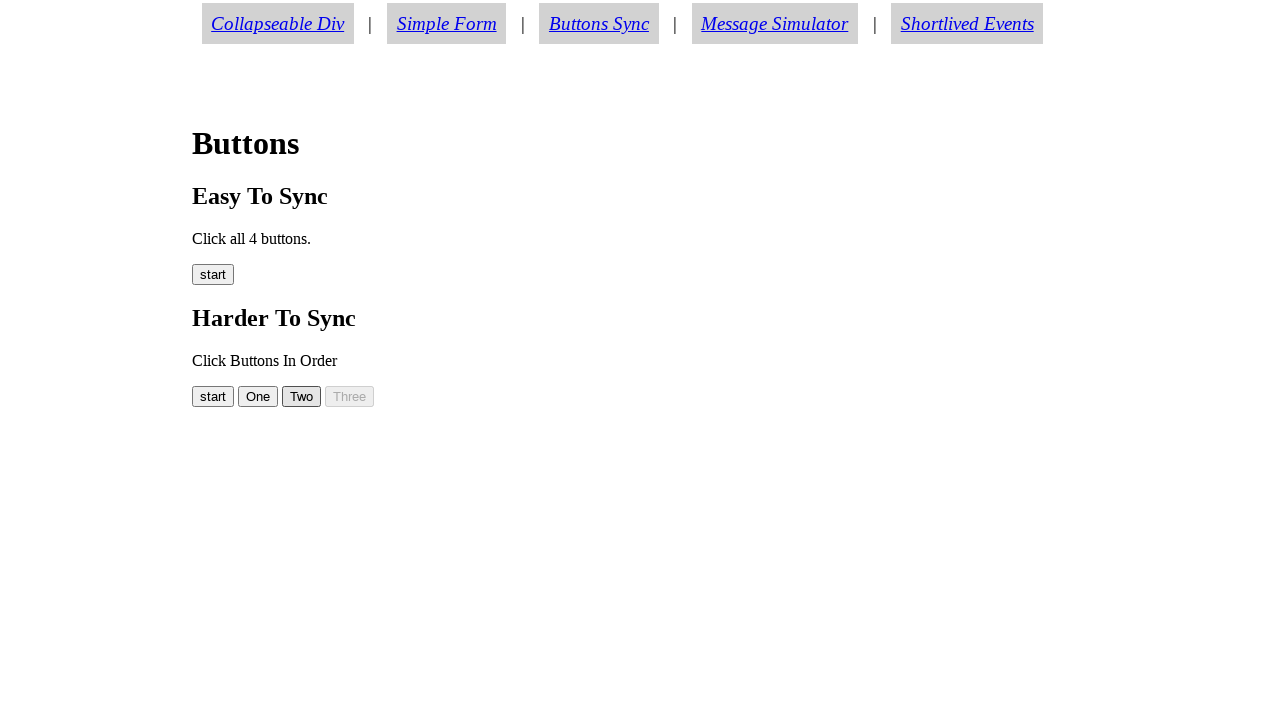

Waited for hard button 03 to be enabled
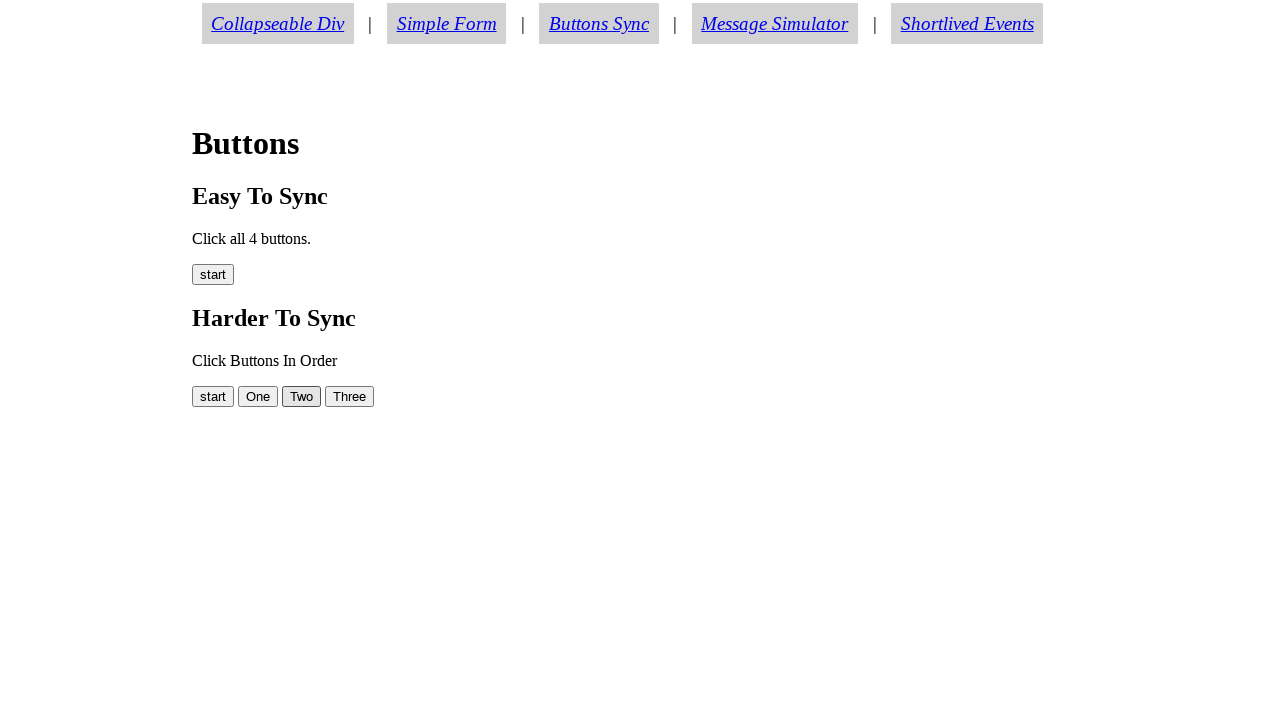

Clicked hard button 03 at (350, 396) on #button03
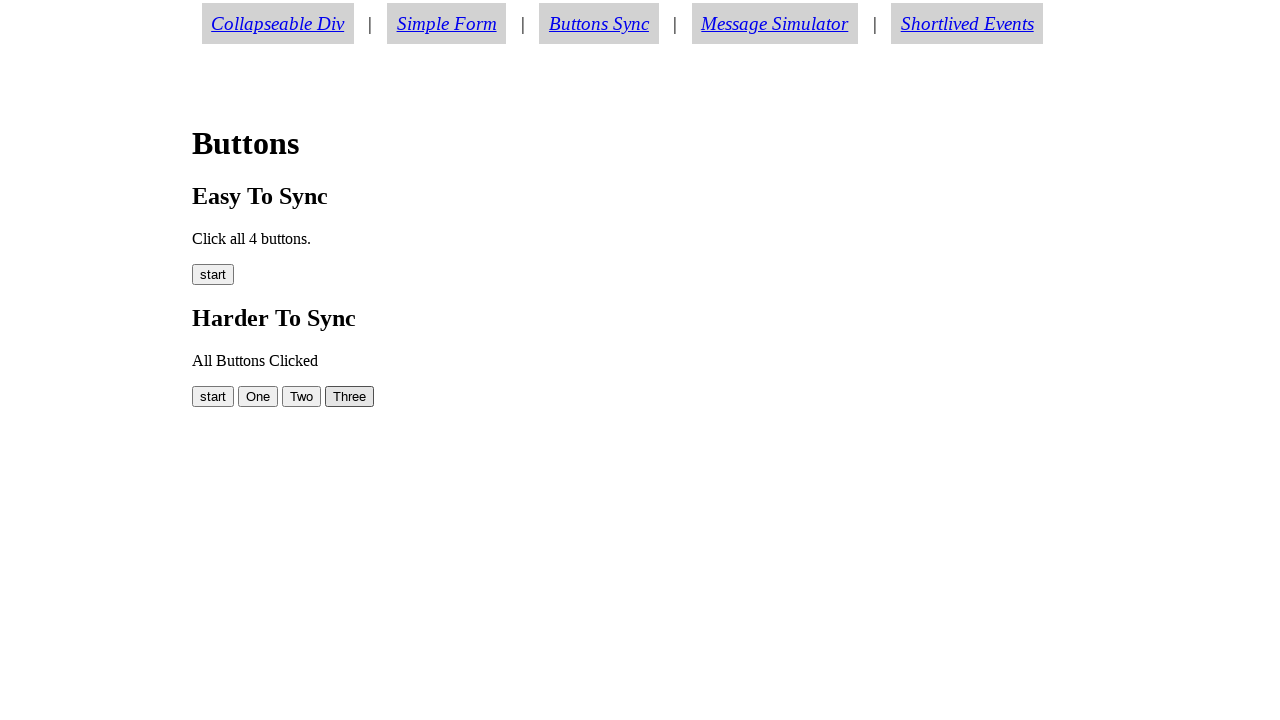

Verified completion message 'All Buttons Clicked' appeared
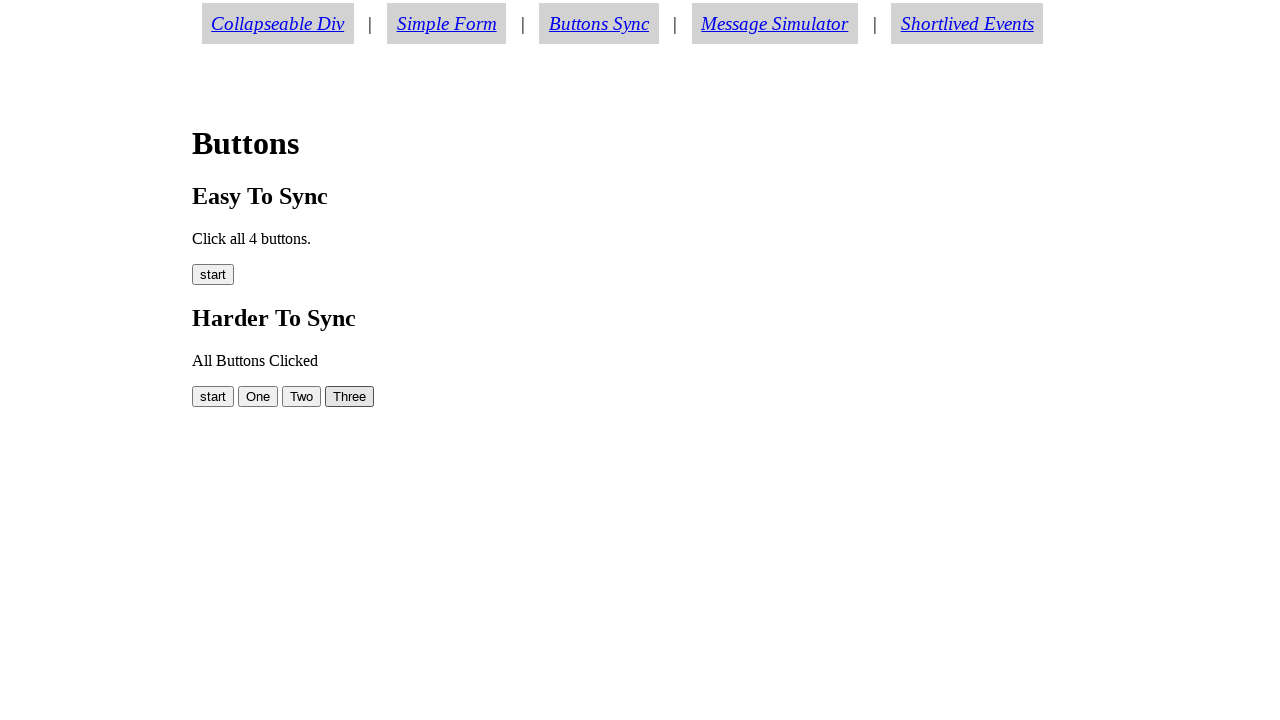

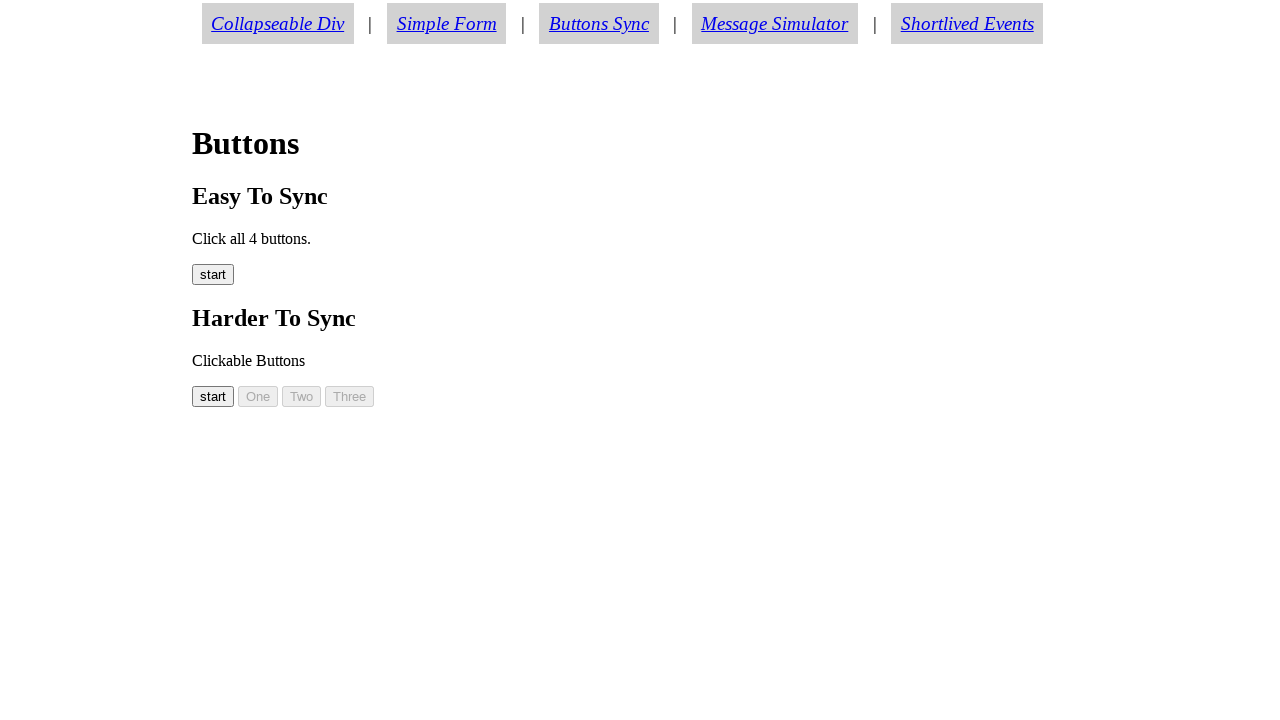